Tests a cash withdrawal interface by verifying account holder name, initial balance, and clicking through denomination buttons to simulate withdrawals

Starting URL: https://qawithdrawal.ccbp.tech/

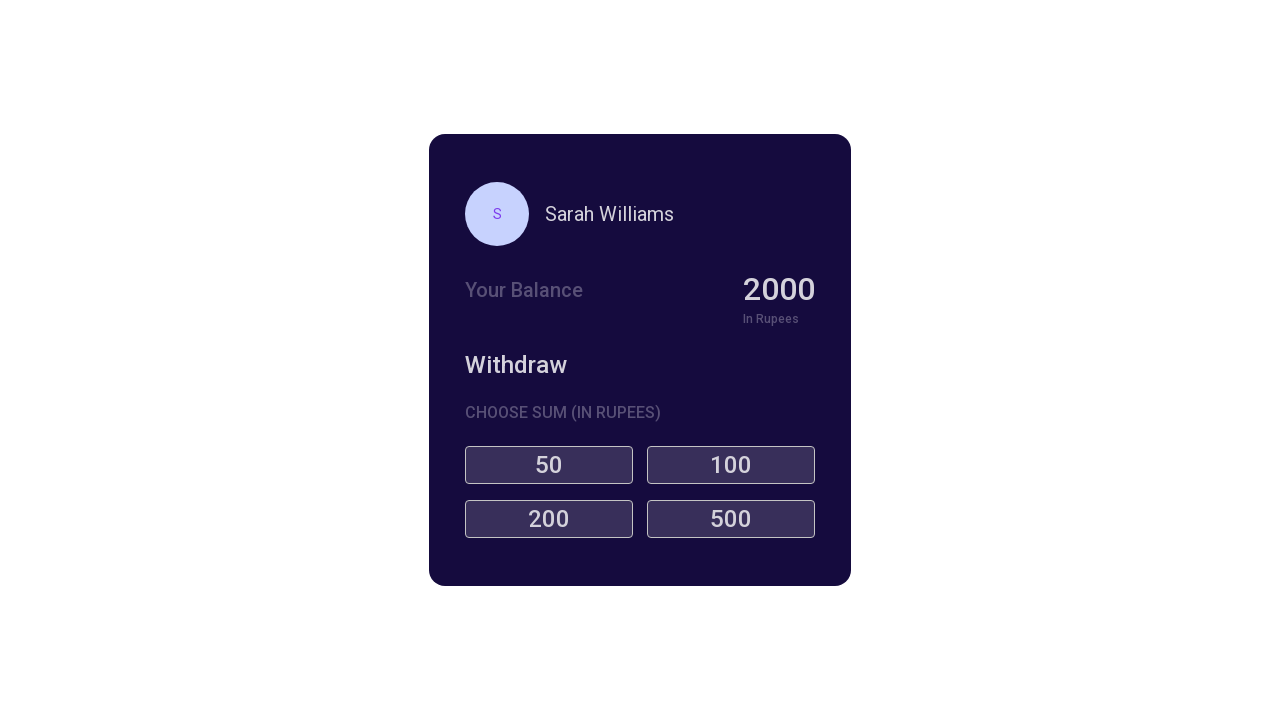

Located account holder name element
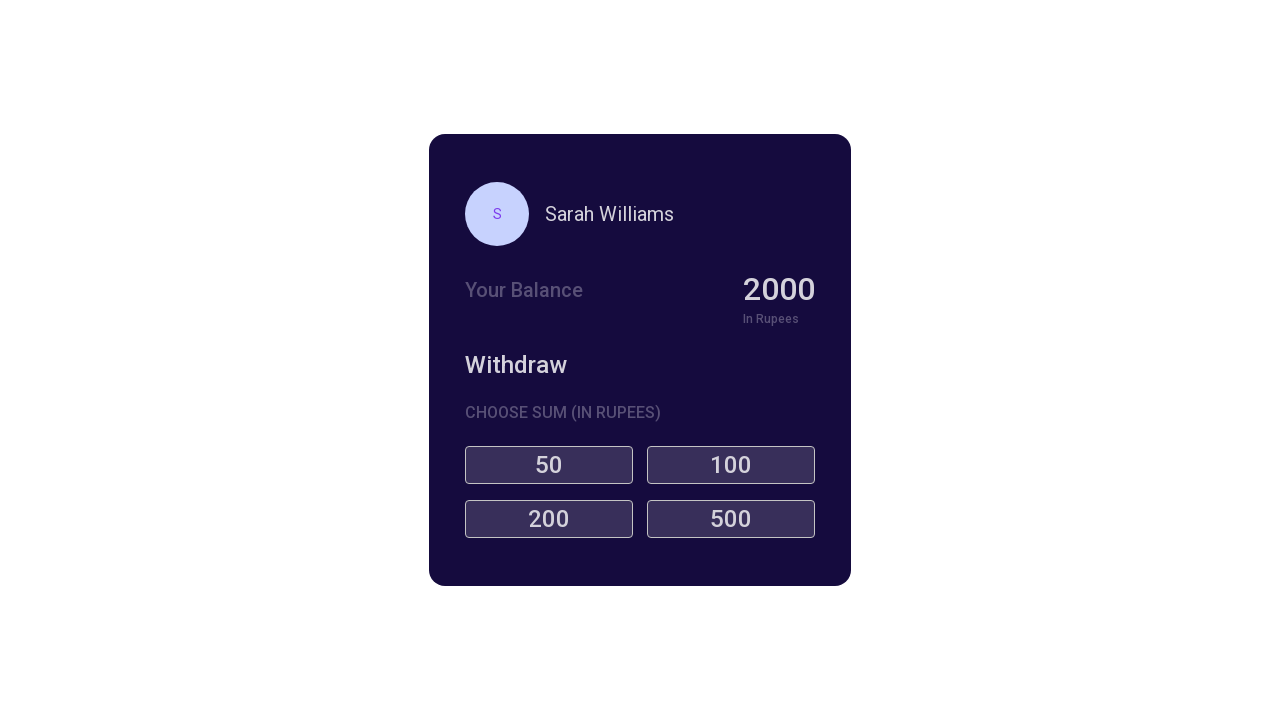

Verified account holder name is 'Sarah Williams'
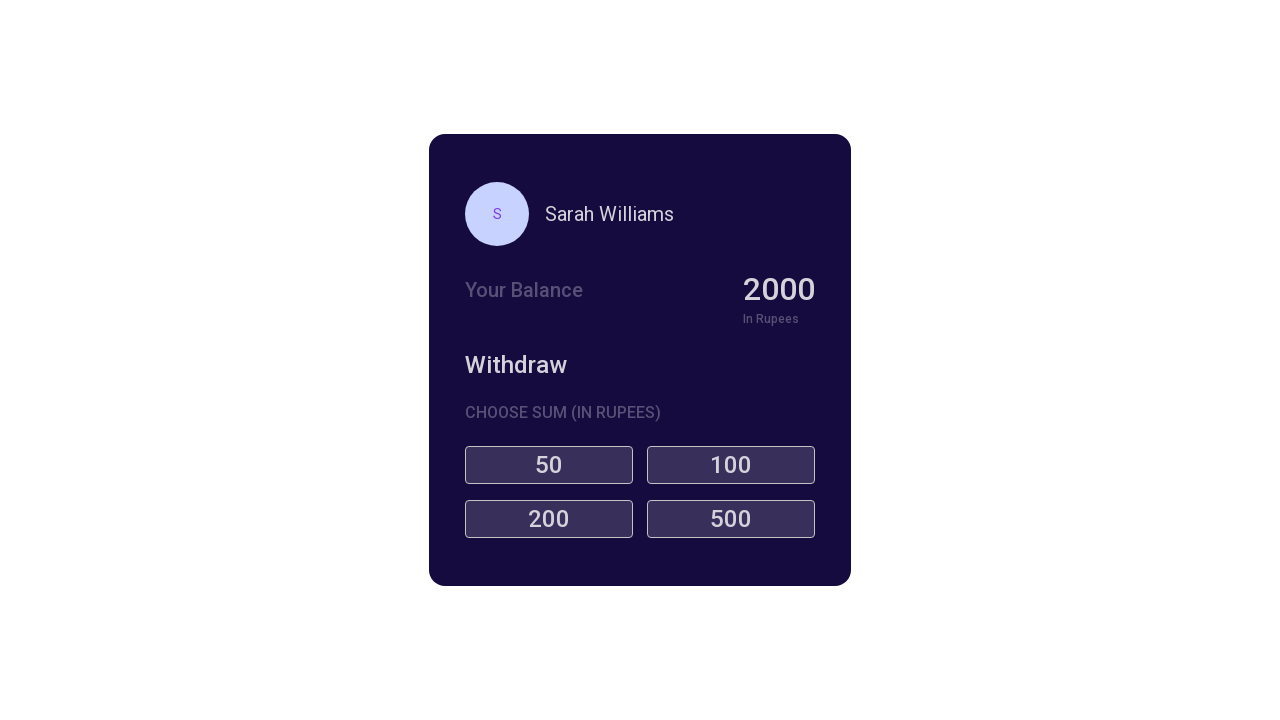

Located account balance element
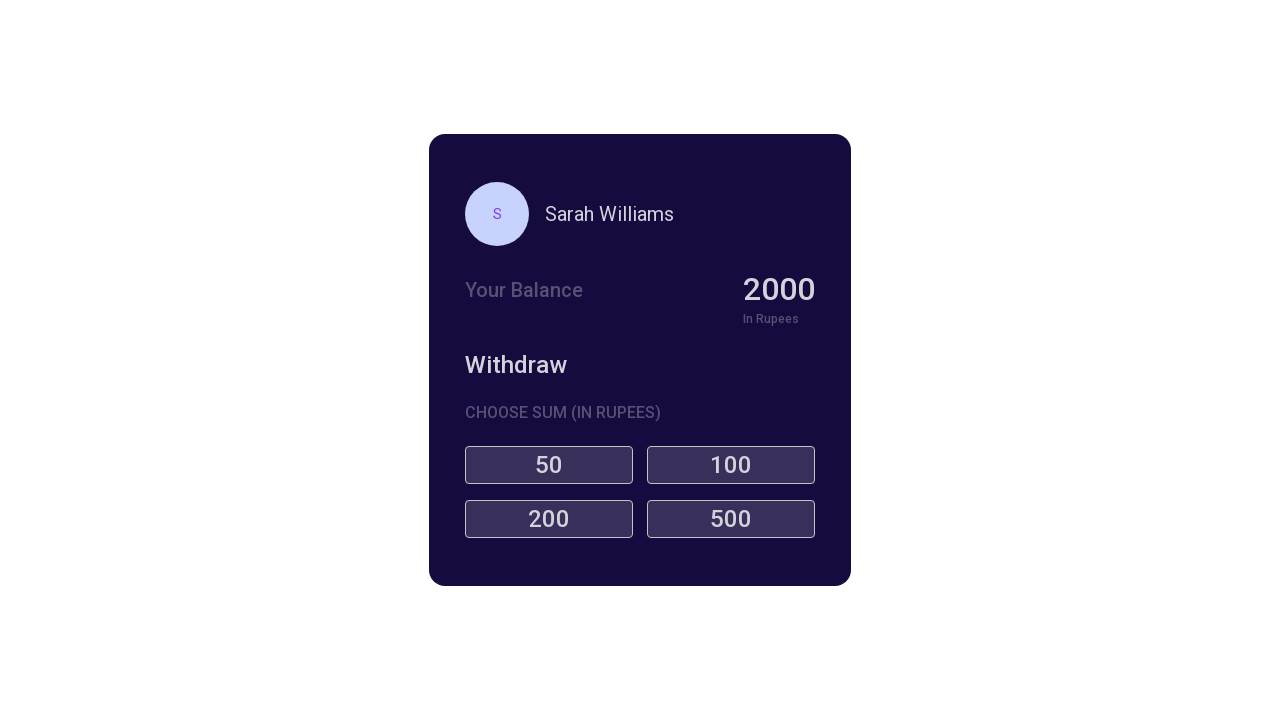

Verified initial balance is '2000'
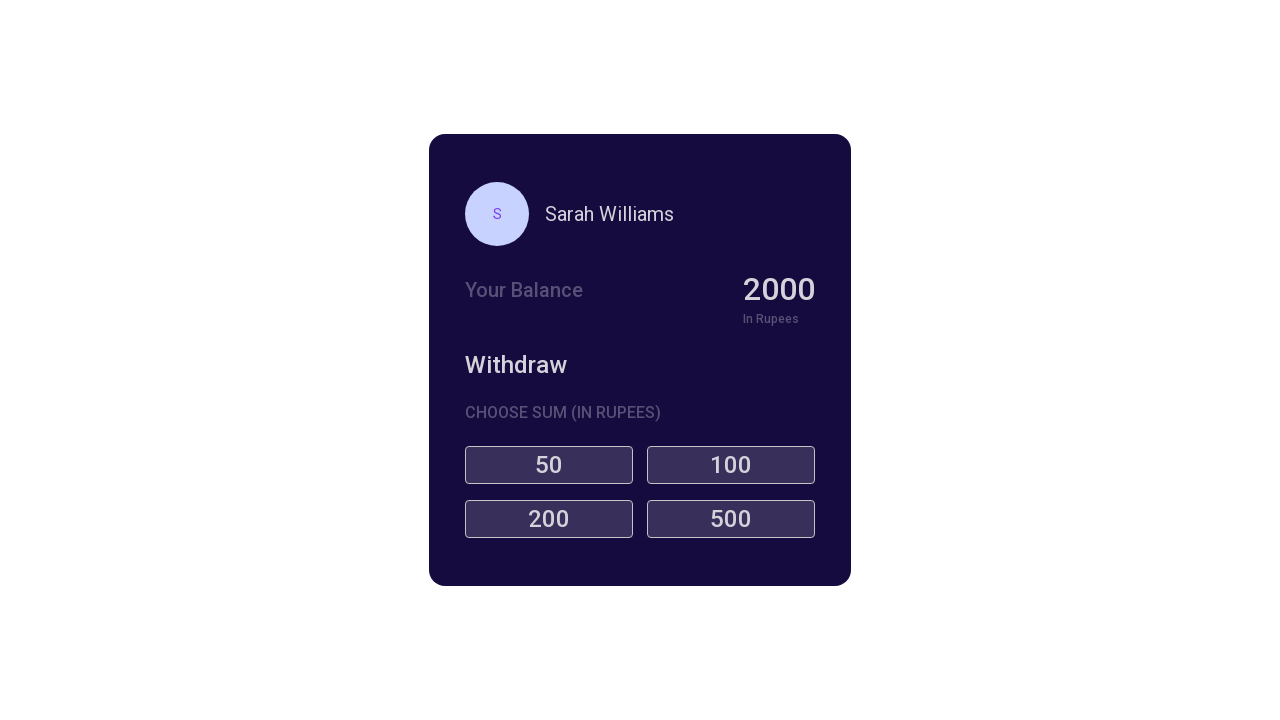

Retrieved all denomination buttons
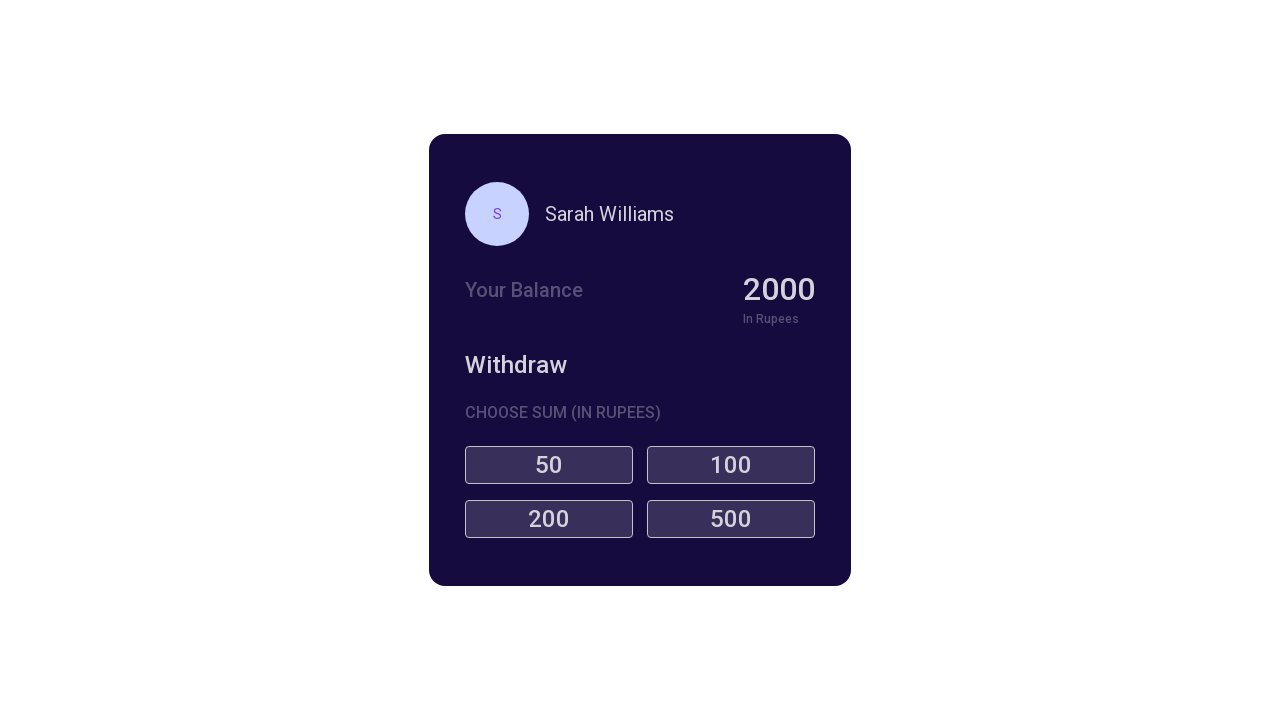

Clicked denomination button (first click)
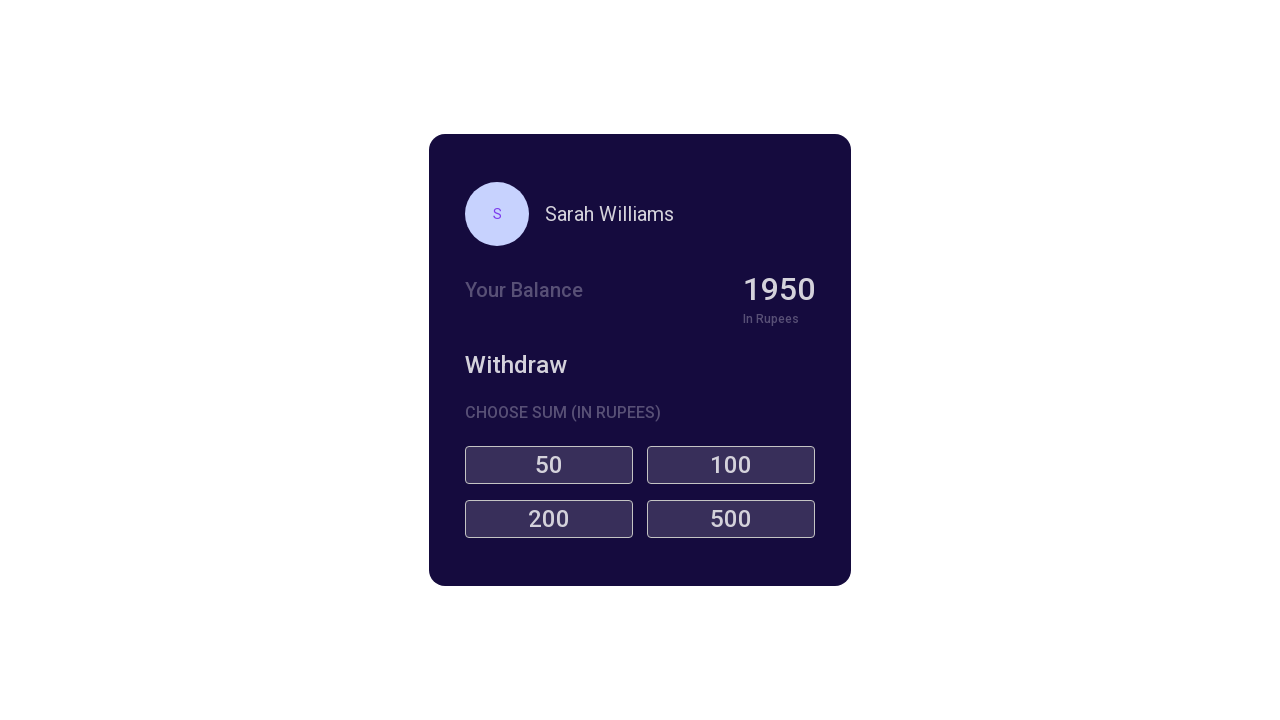

Clicked denomination button (second click)
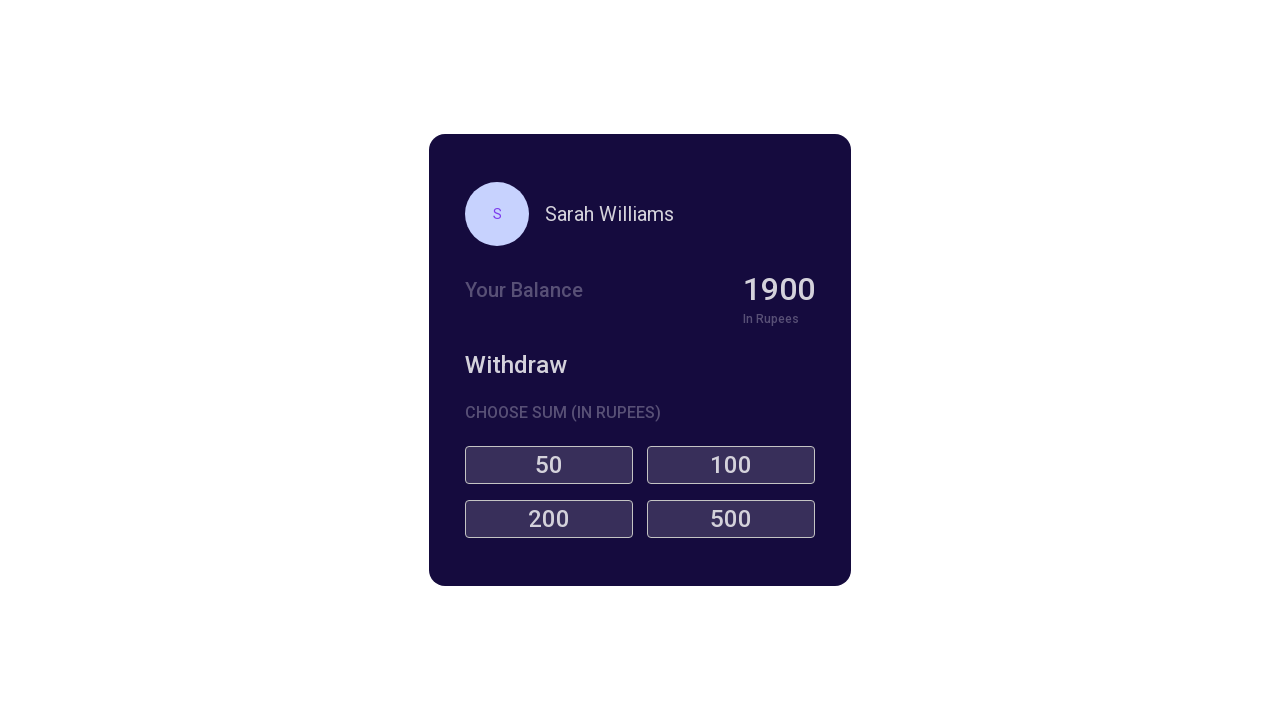

Clicked denomination button (first click)
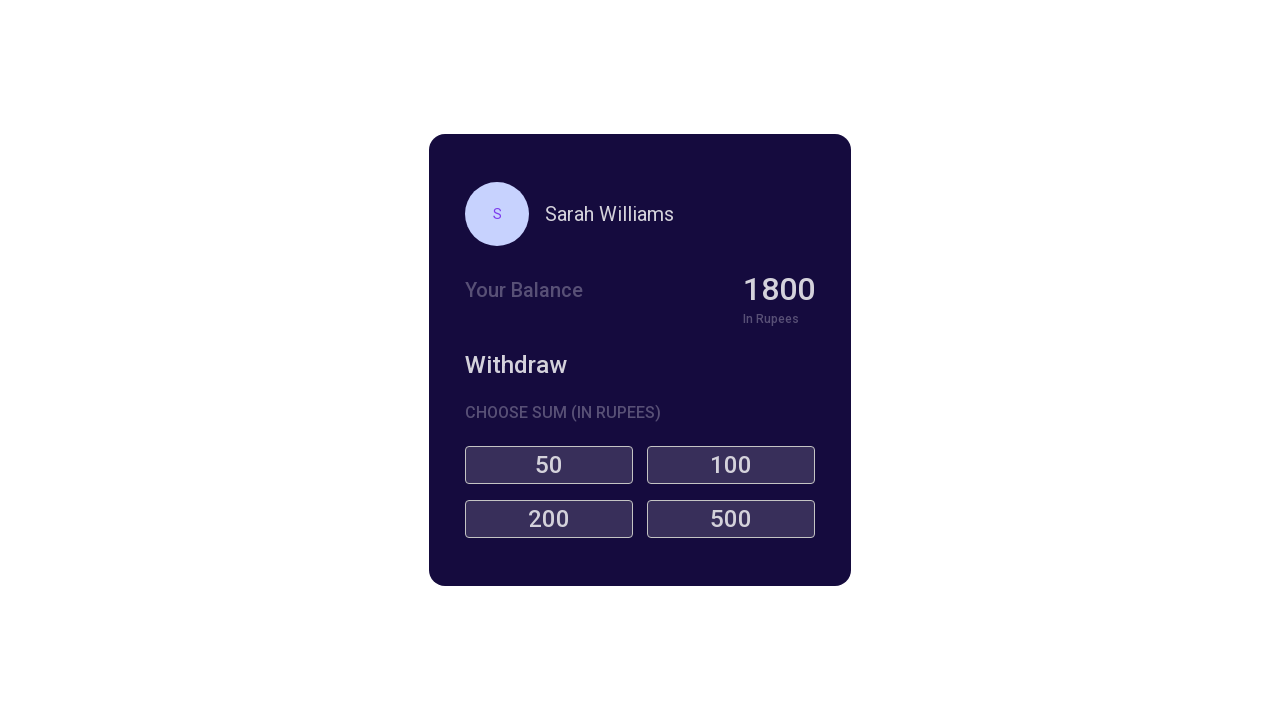

Clicked denomination button (second click)
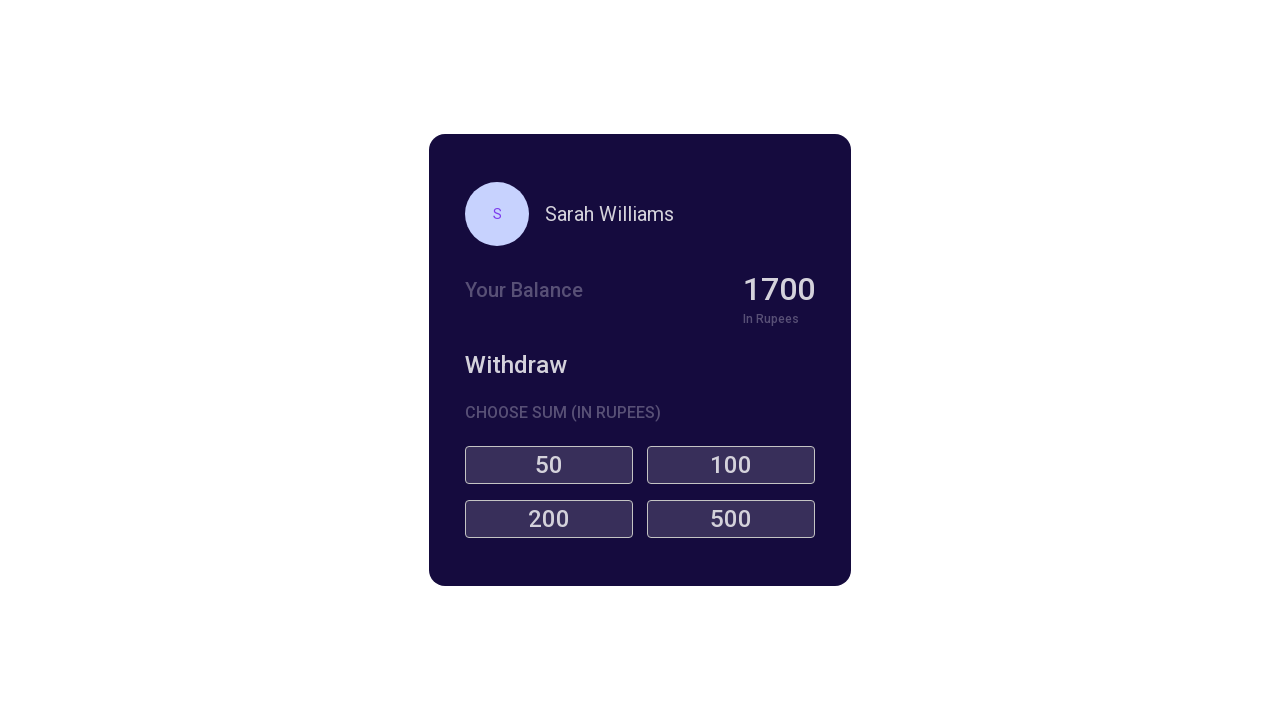

Clicked denomination button (first click)
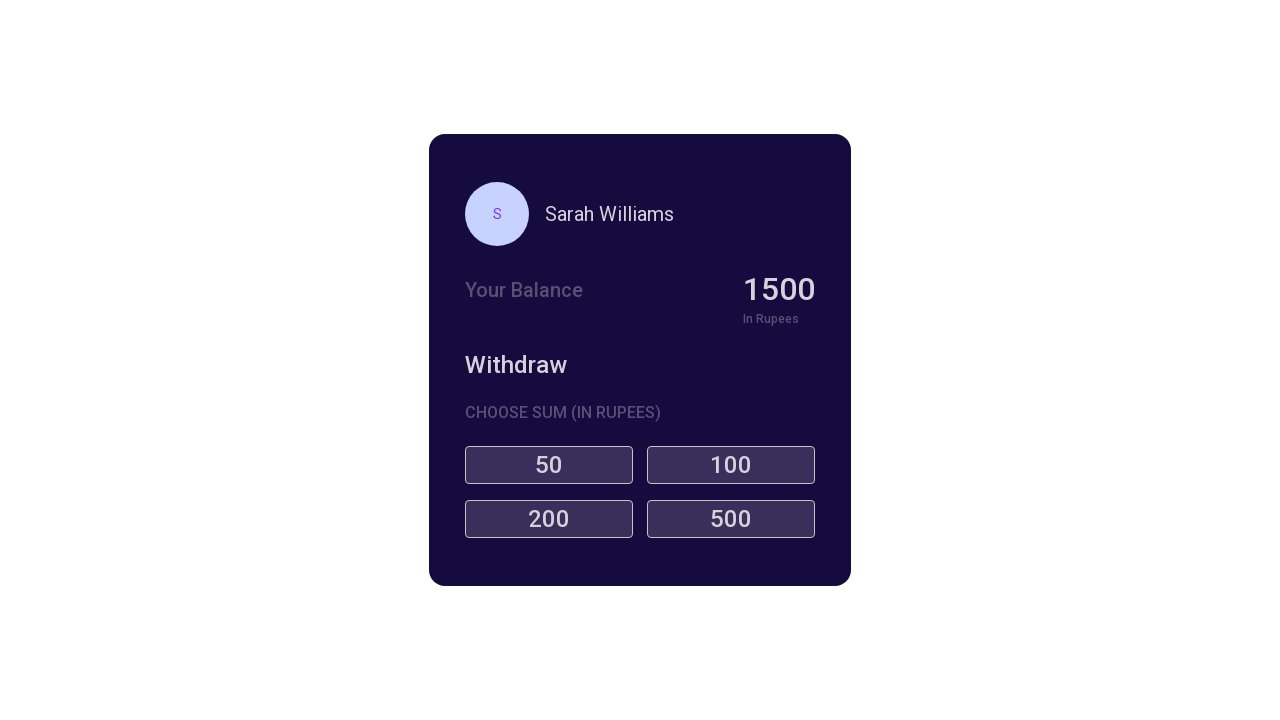

Clicked denomination button (second click)
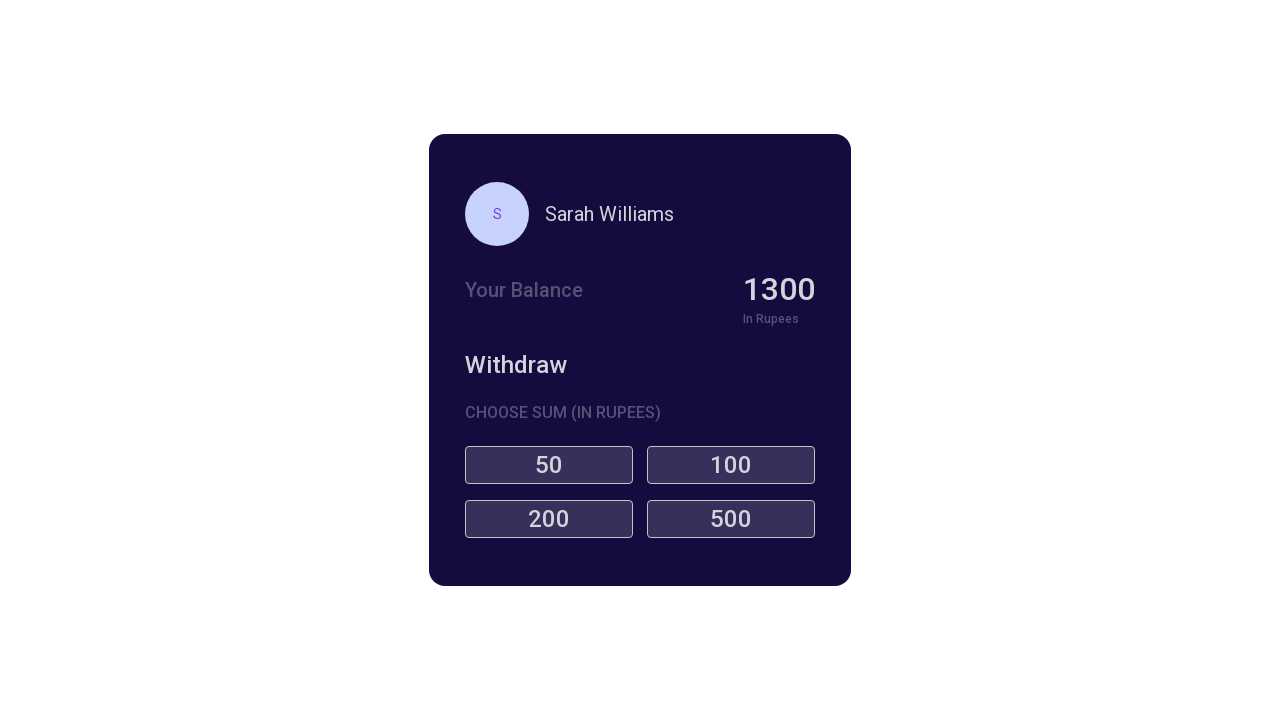

Clicked denomination button (first click)
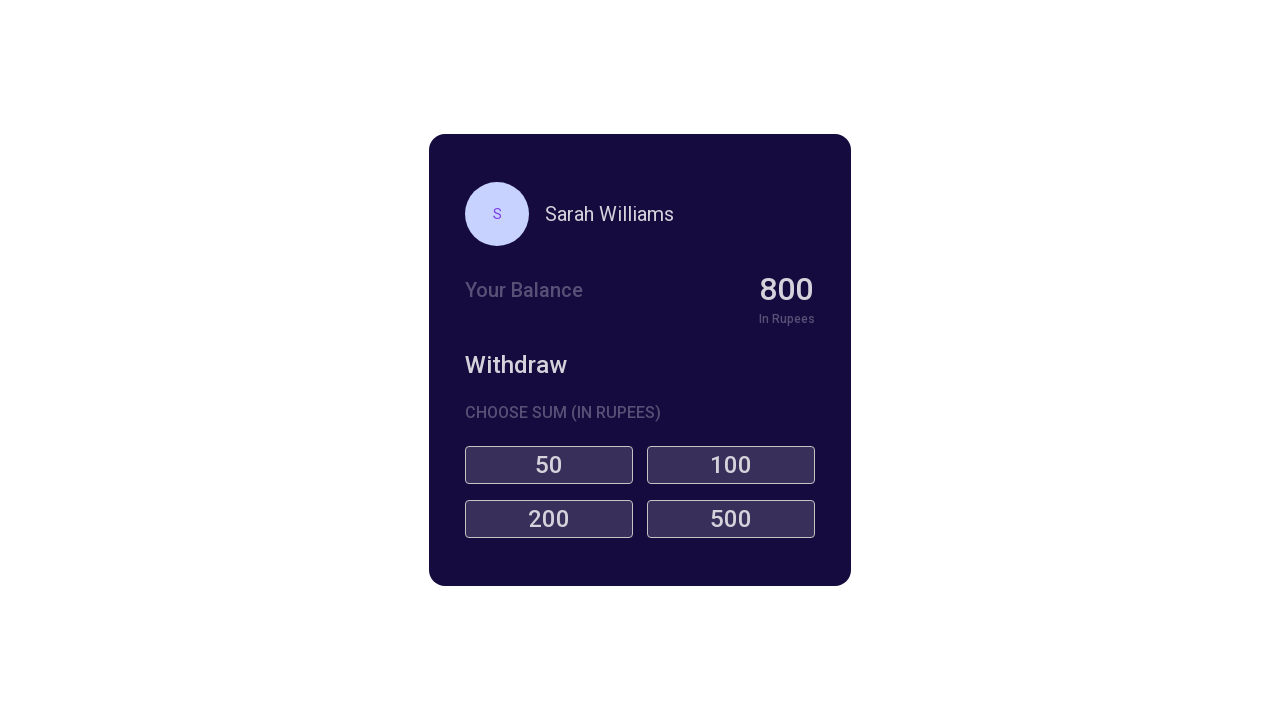

Clicked denomination button (second click)
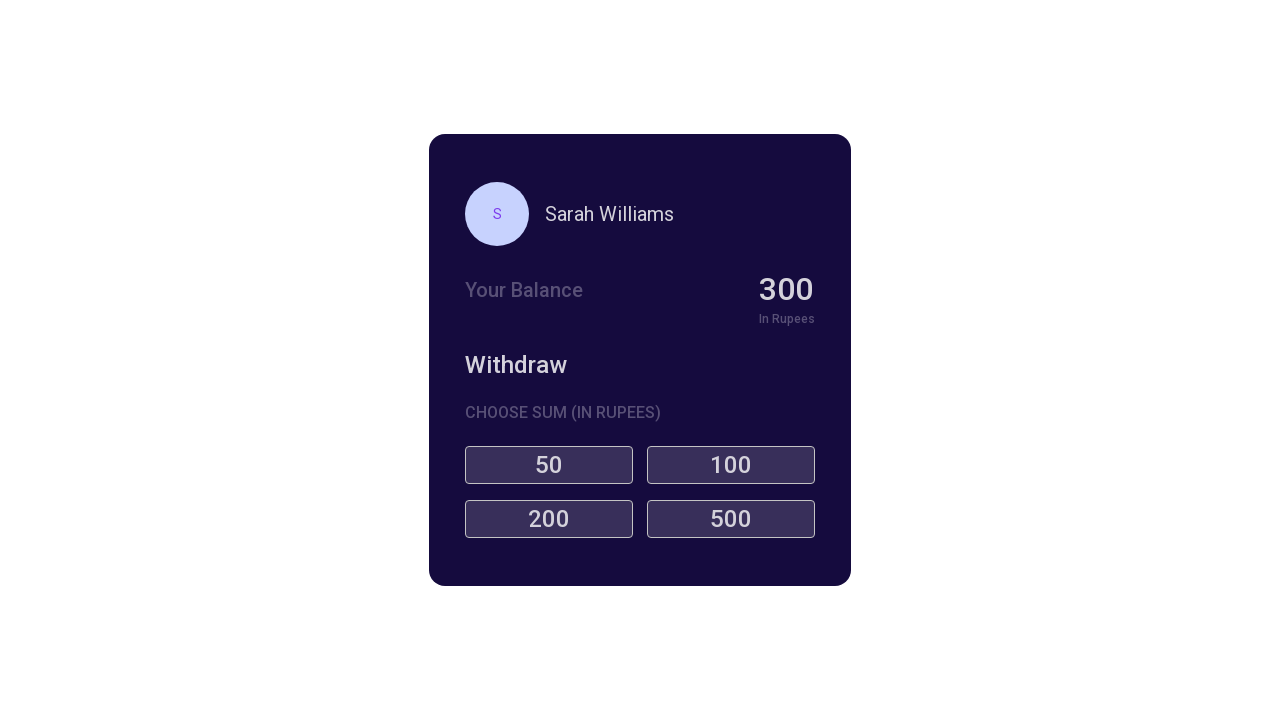

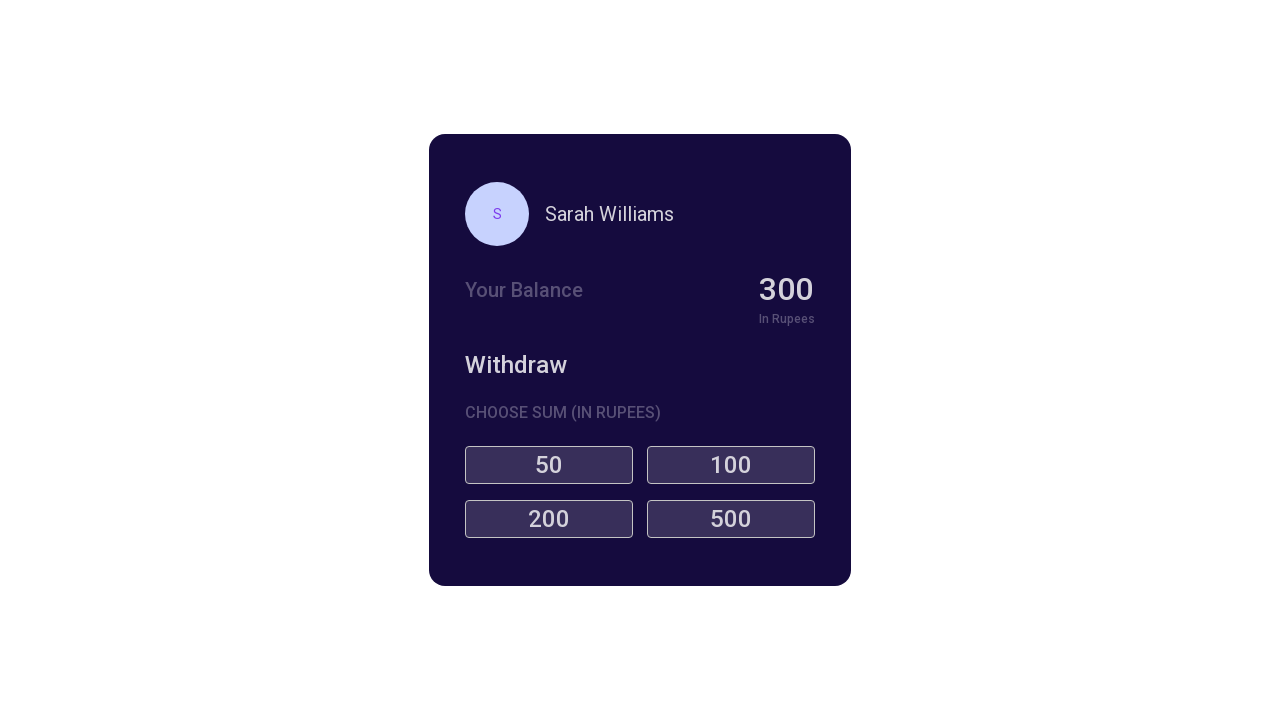